Tests mouse hover functionality by hovering over a button and navigation links, then clicking on the Laptops link

Starting URL: https://testautomationpractice.blogspot.com/

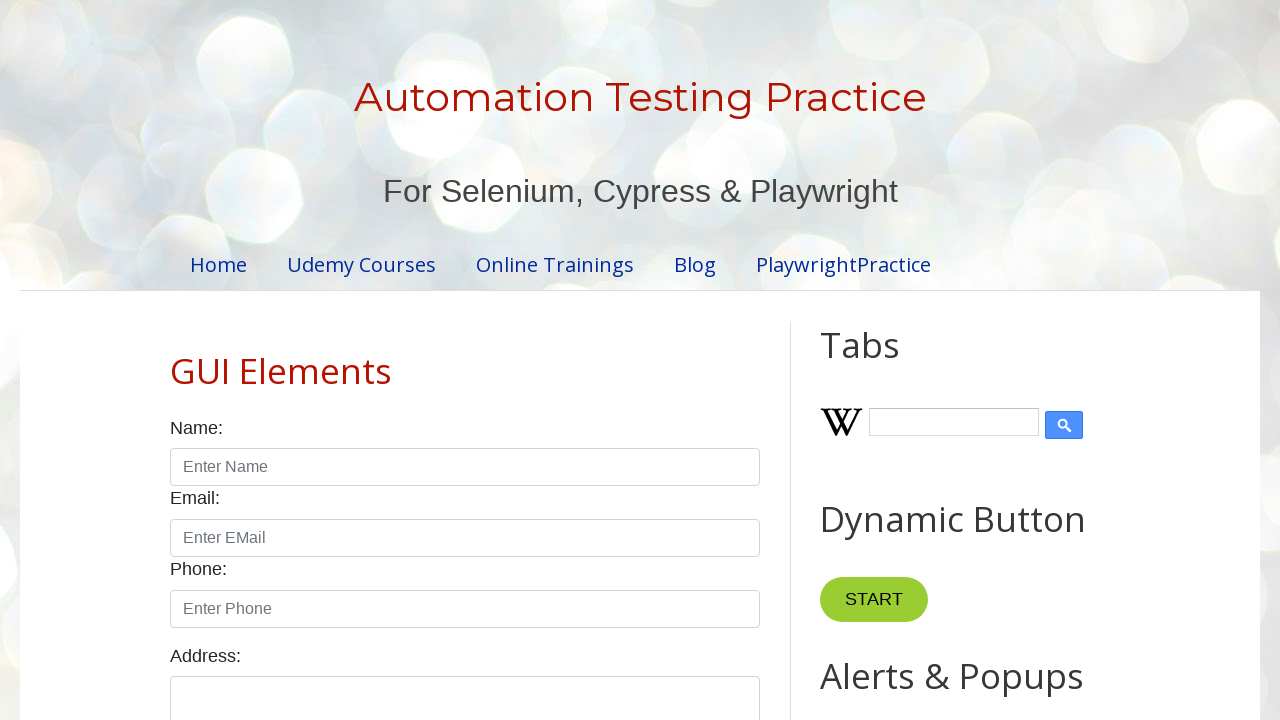

Hovered over the 'Point Me' button at (868, 360) on internal:role=button[name="Point Me"i]
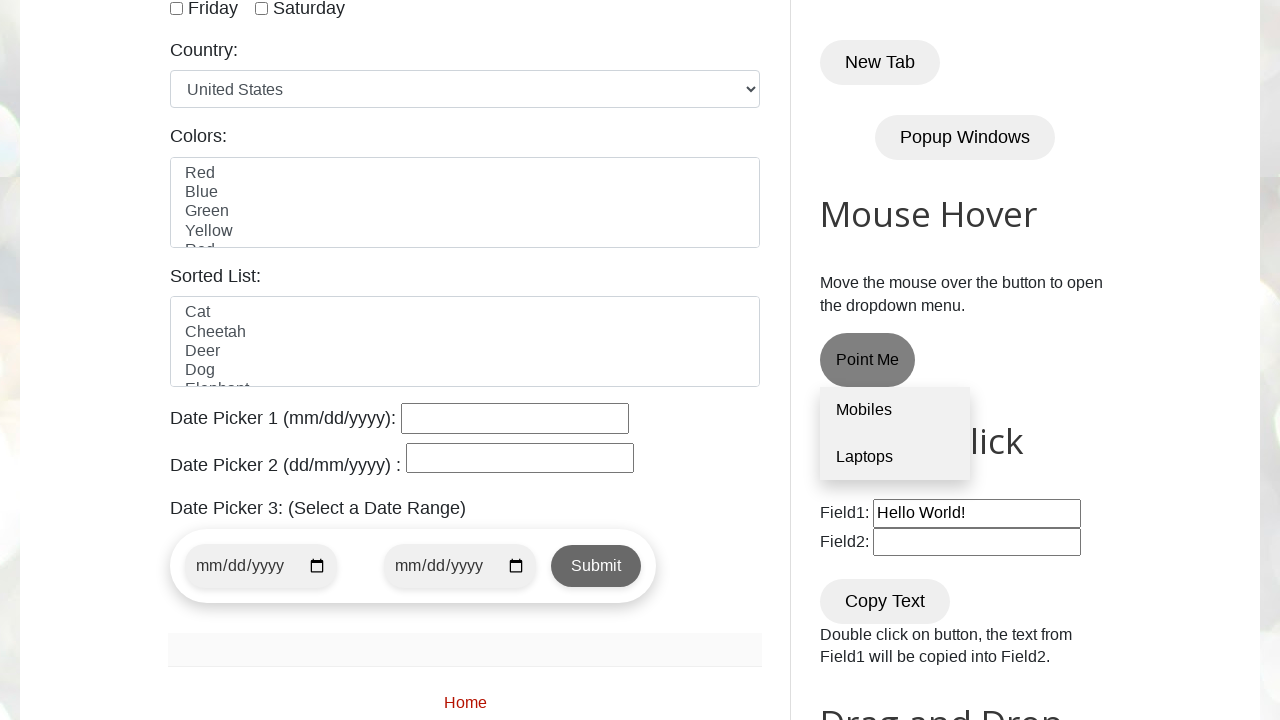

Hovered over the Mobiles navigation link at (895, 411) on internal:role=link[name="Mobiles"i]
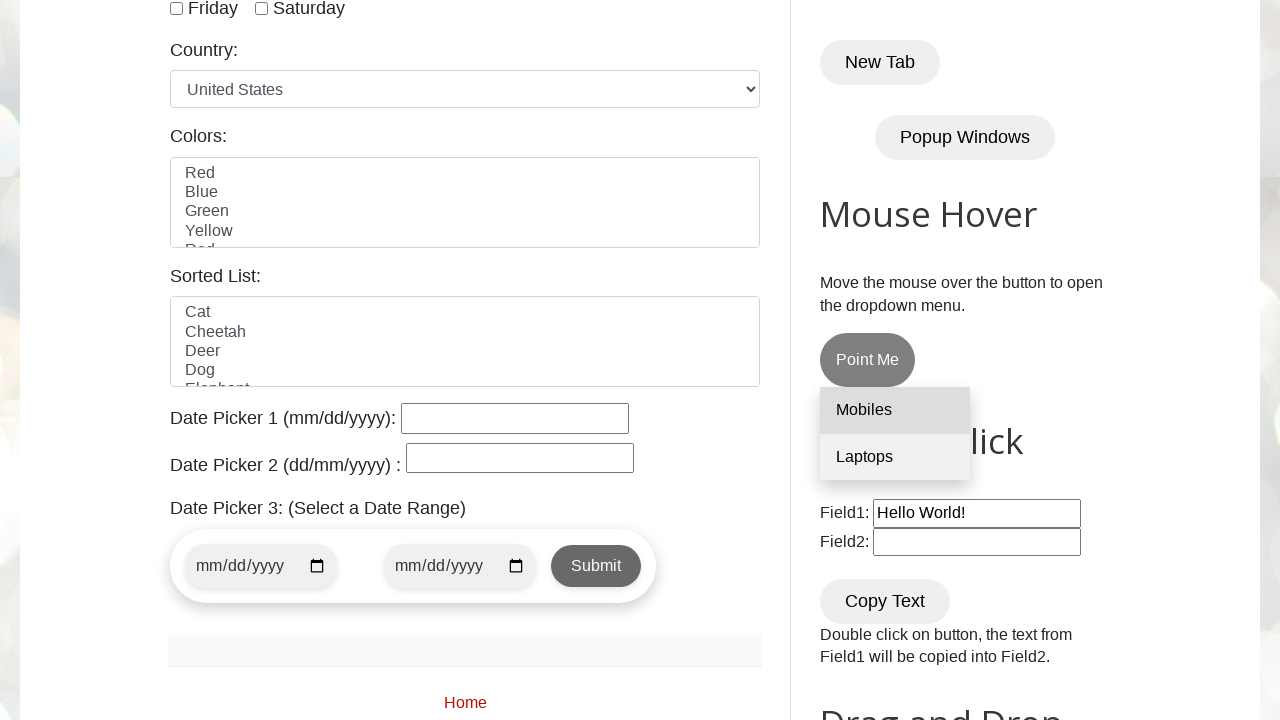

Hovered over the Laptops navigation link at (895, 457) on internal:role=link[name="Laptops"i]
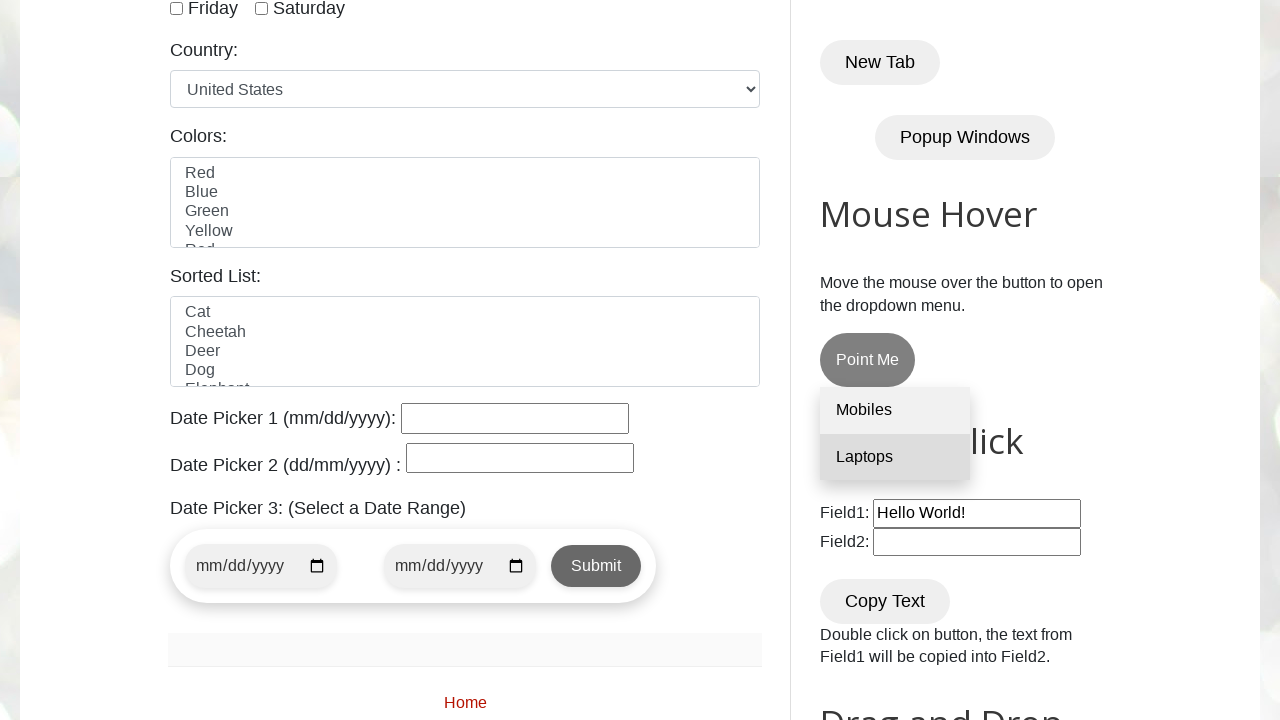

Clicked on the Laptops navigation link at (895, 457) on internal:role=link[name="Laptops"i]
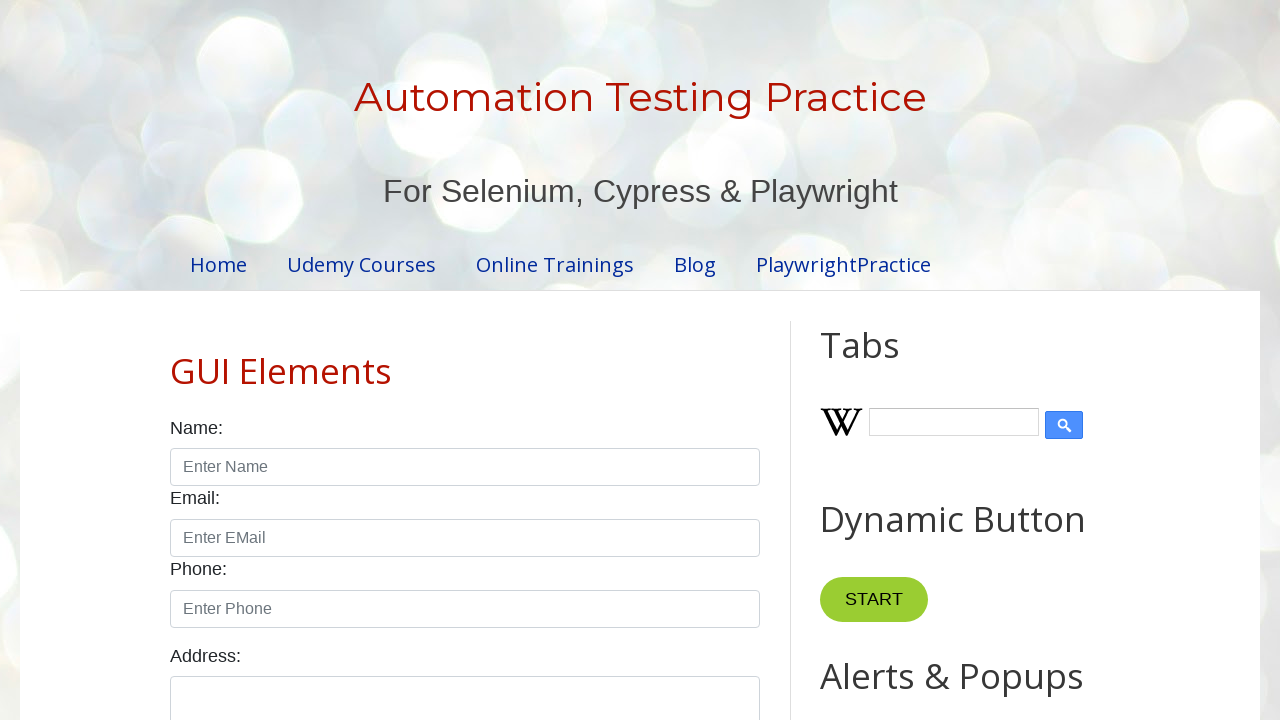

Page loaded after clicking Laptops link
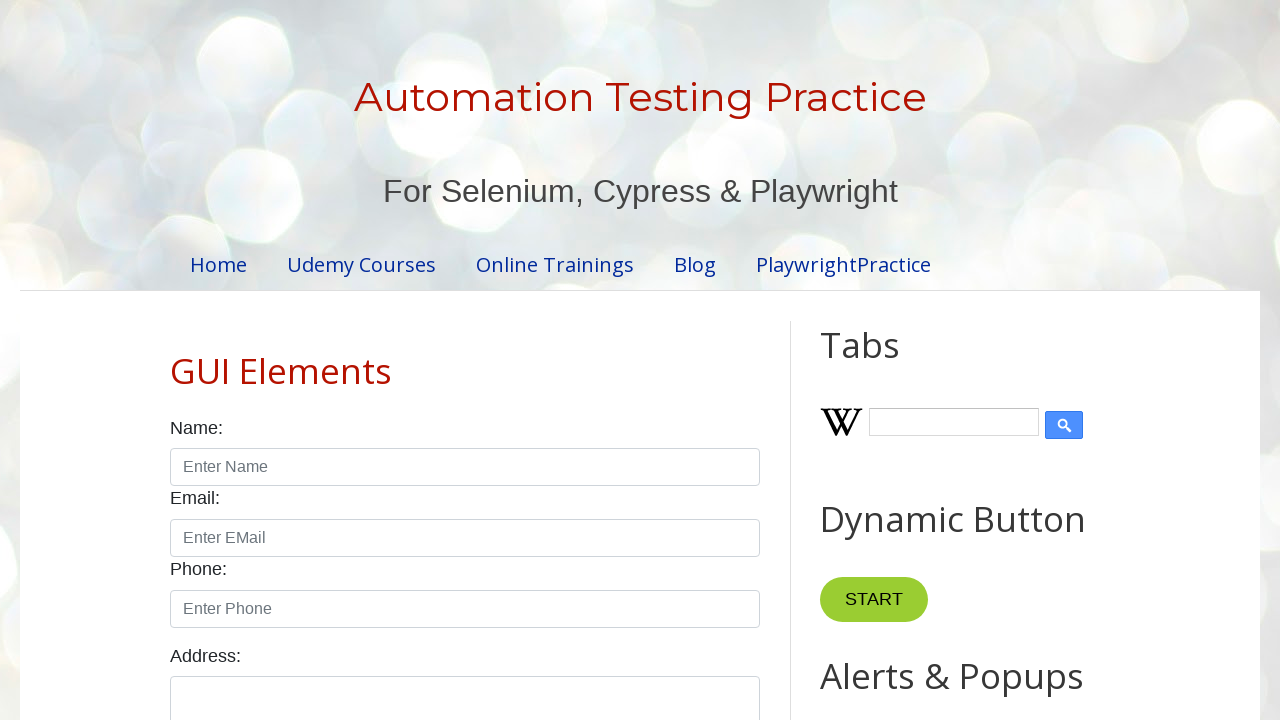

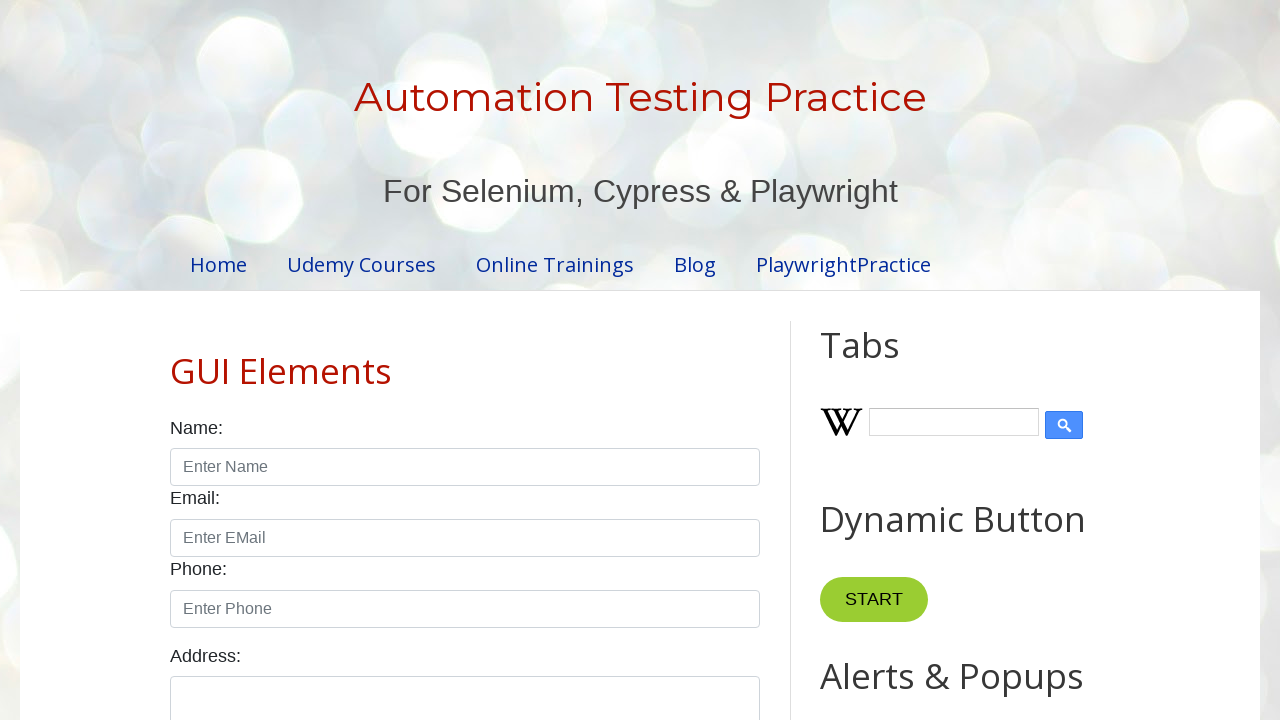